Tests the live radio play functionality by clicking the play button on an online radio streaming website

Starting URL: https://onlineradiobox.com/us/

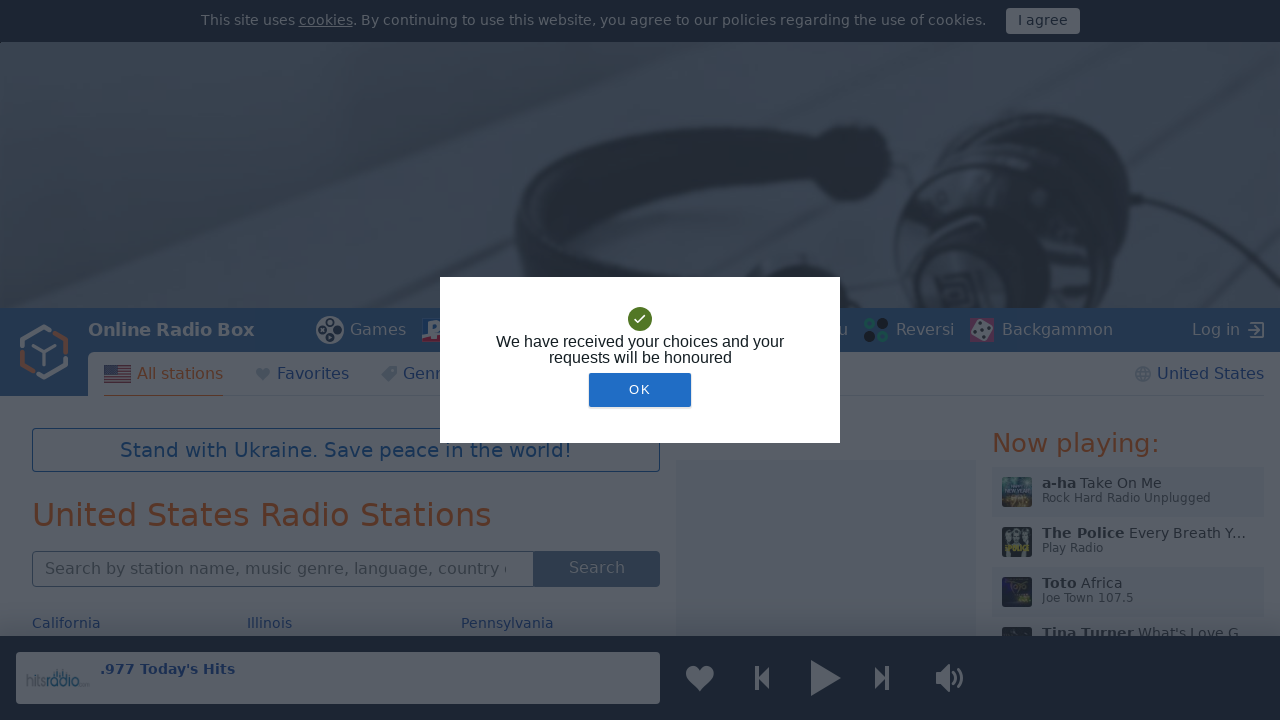

Navigated to Online Radio Box website
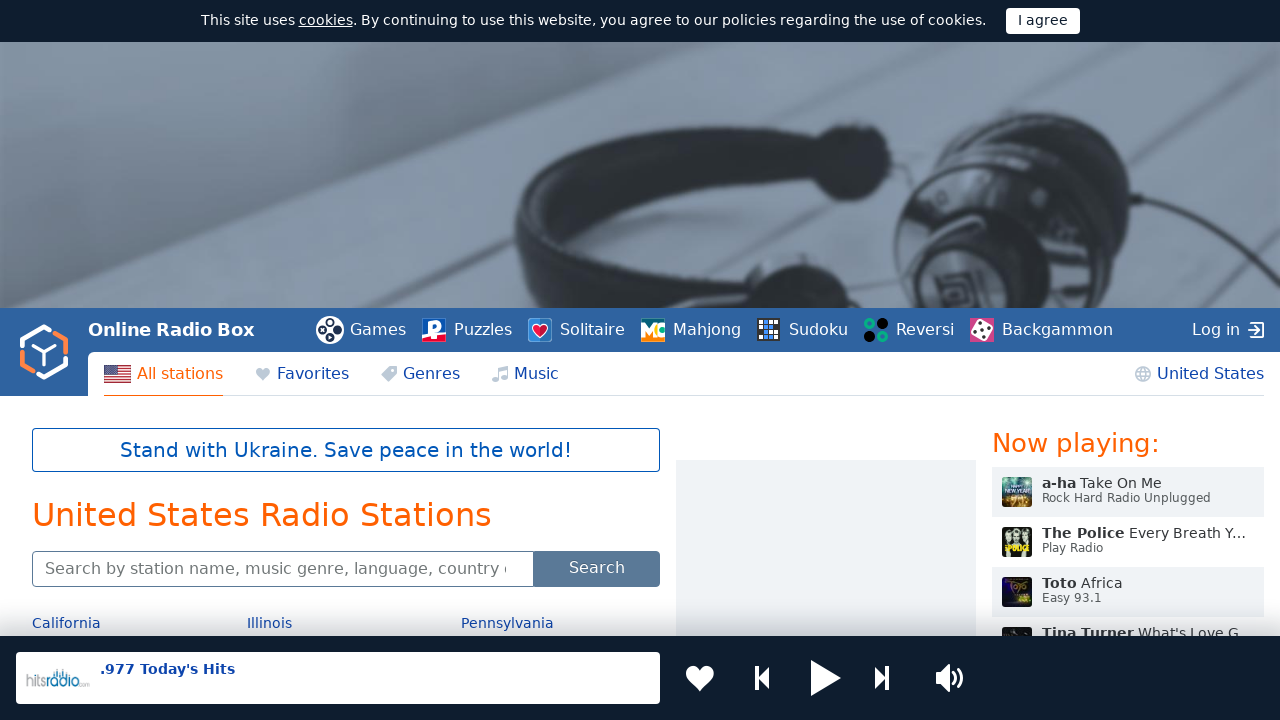

Clicked the play button to start live radio streaming at (826, 678) on xpath=//*[@id="b_top_play"]
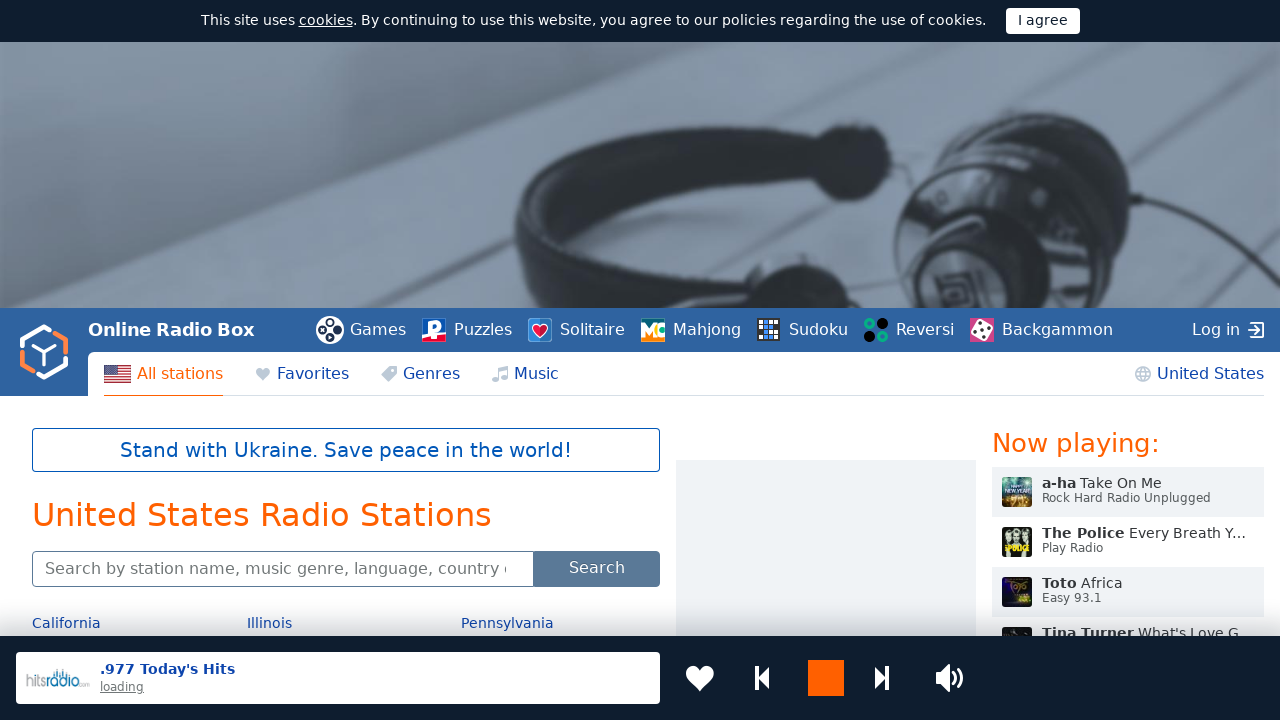

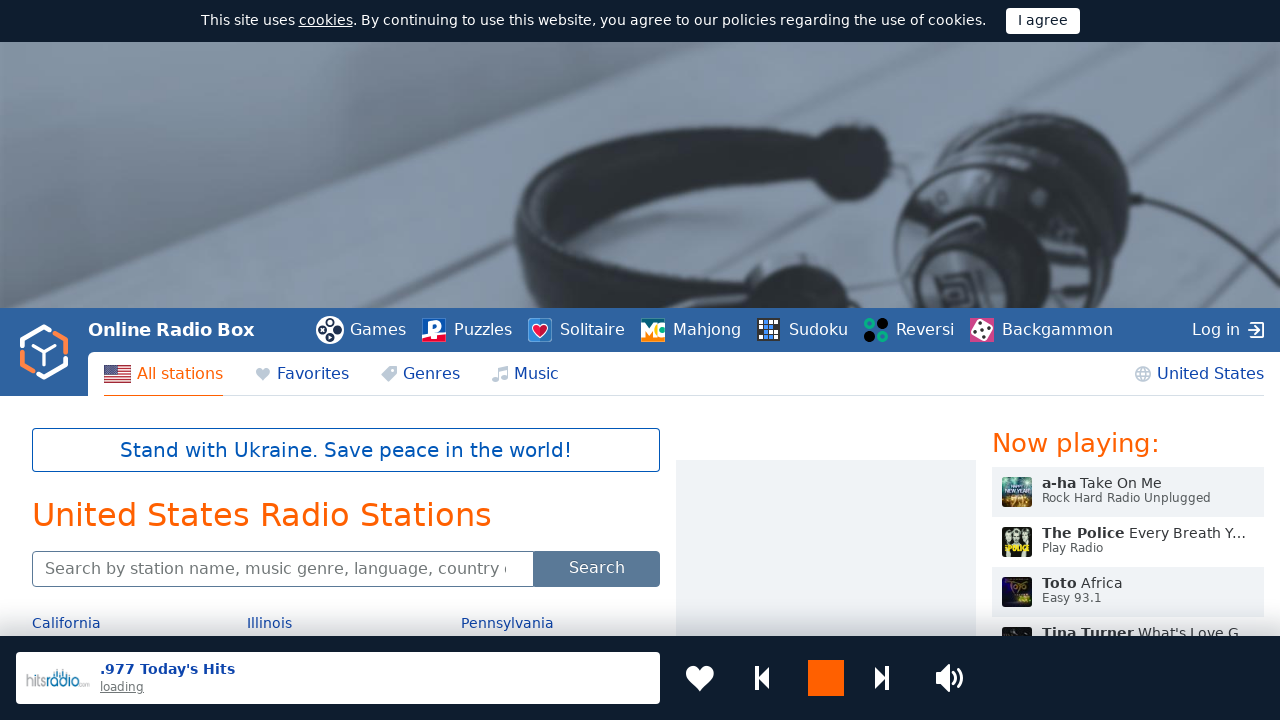